Tests a text input task by filling a textarea with the answer "get()" and clicking the submit button to verify the solution.

Starting URL: https://suninjuly.github.io/text_input_task.html

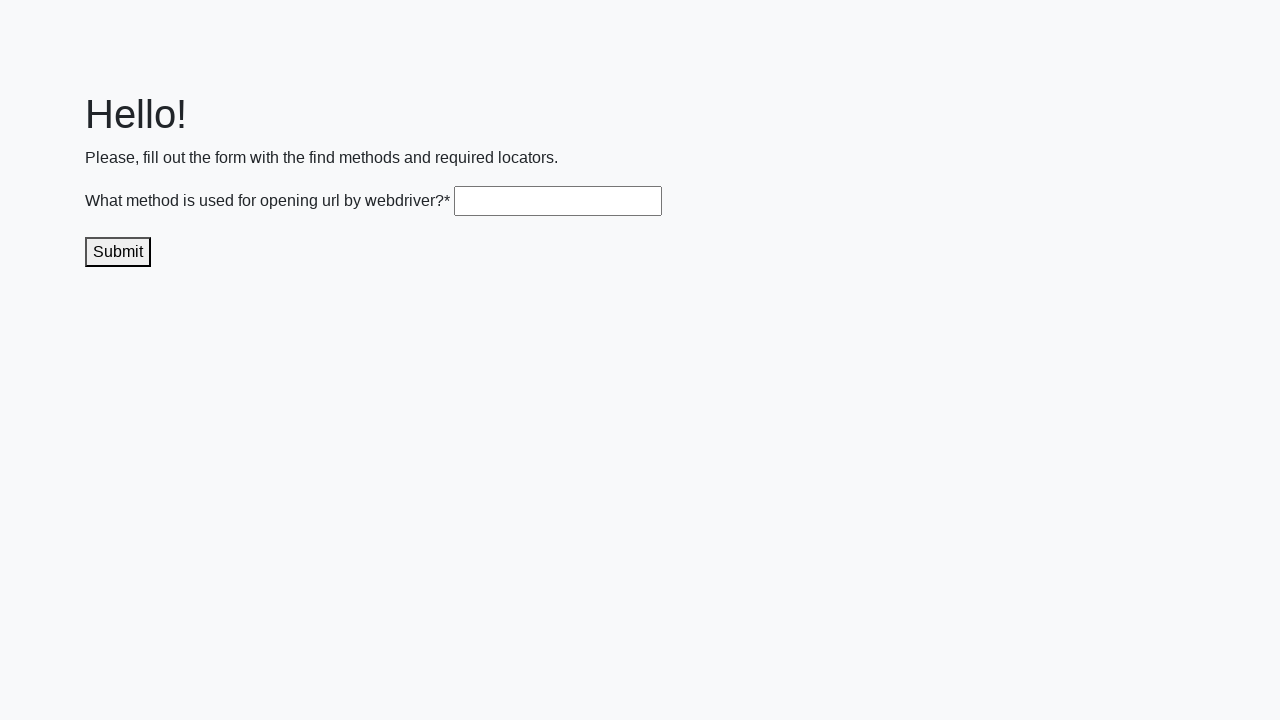

Filled textarea with answer 'get()' on .textarea
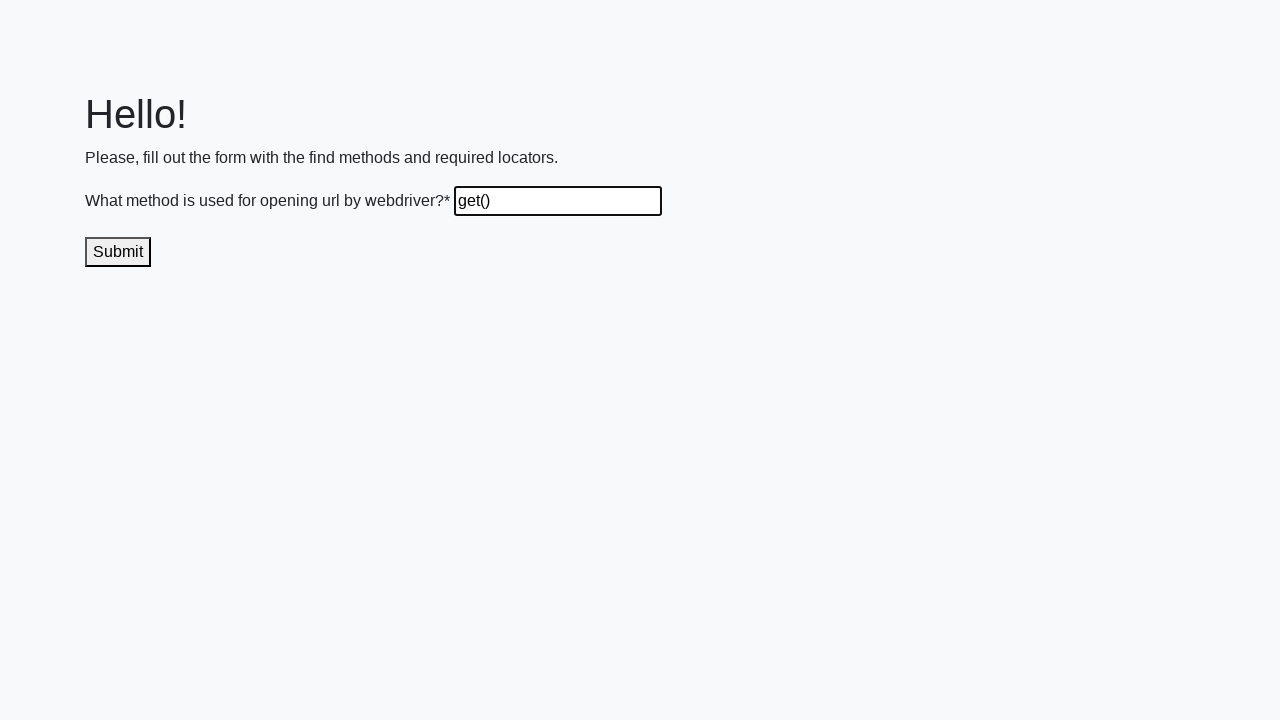

Clicked submit button to verify solution at (118, 252) on .submit-submission
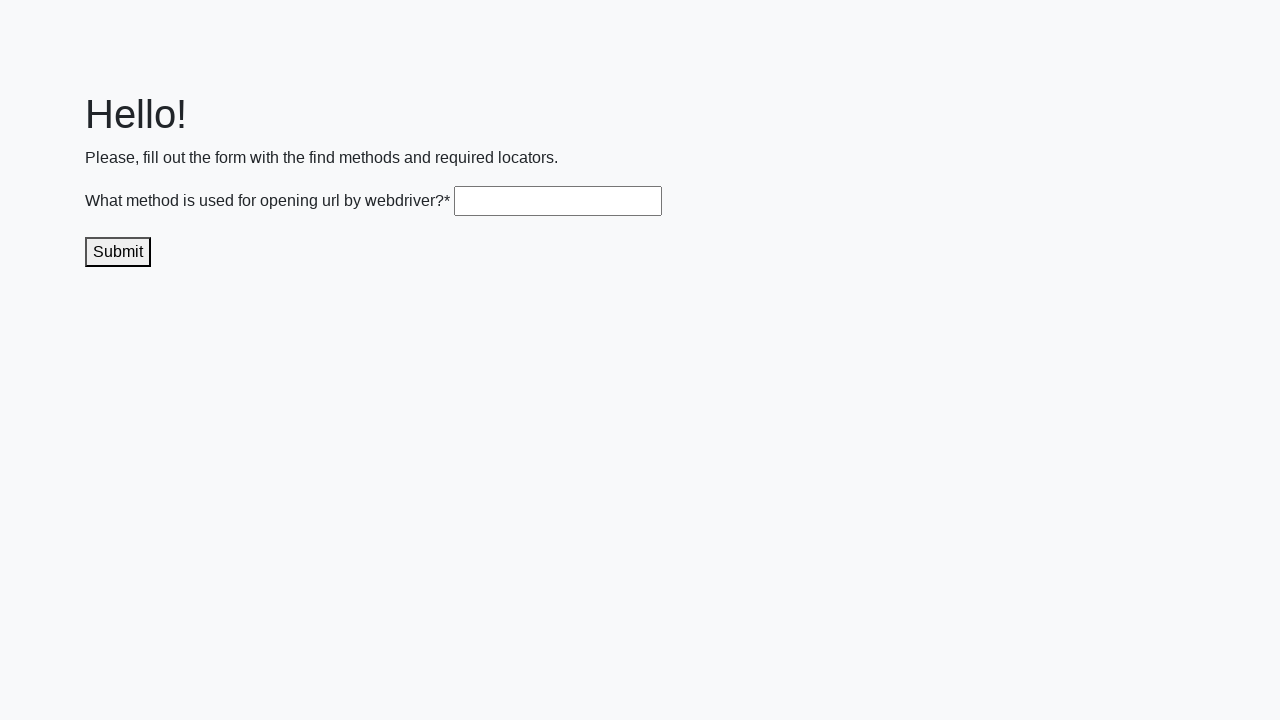

Waited for response/feedback to appear
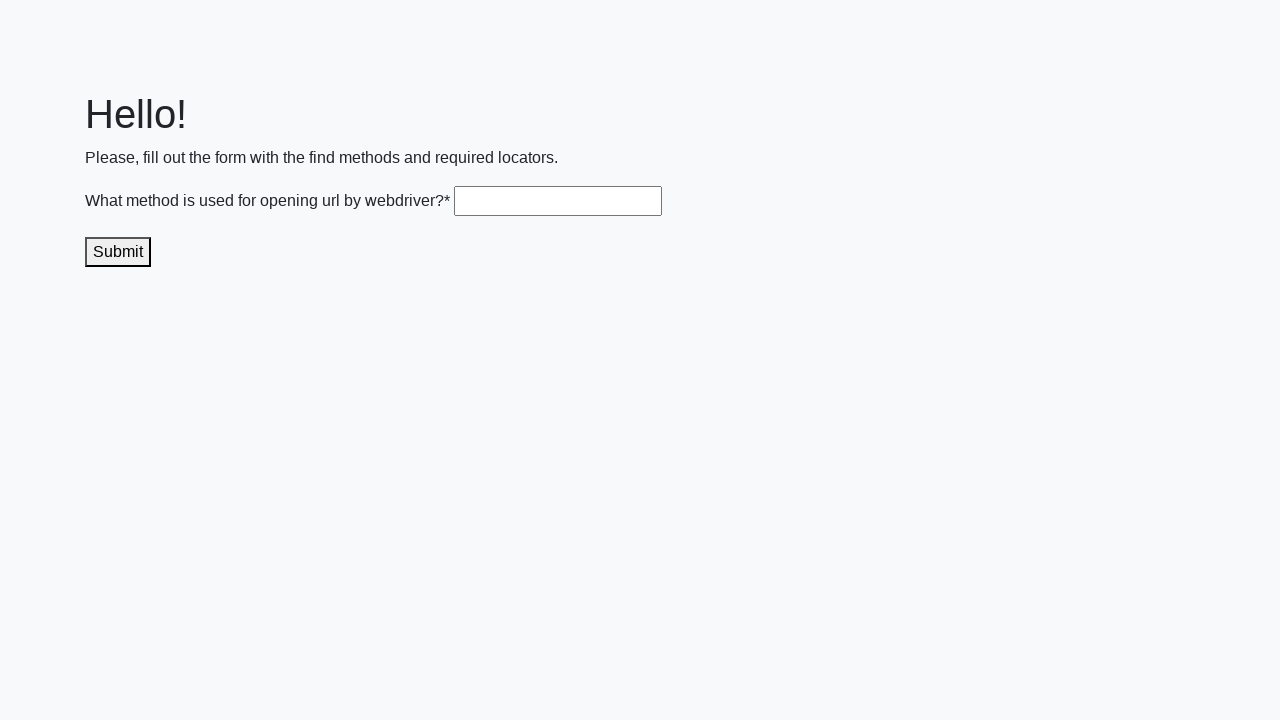

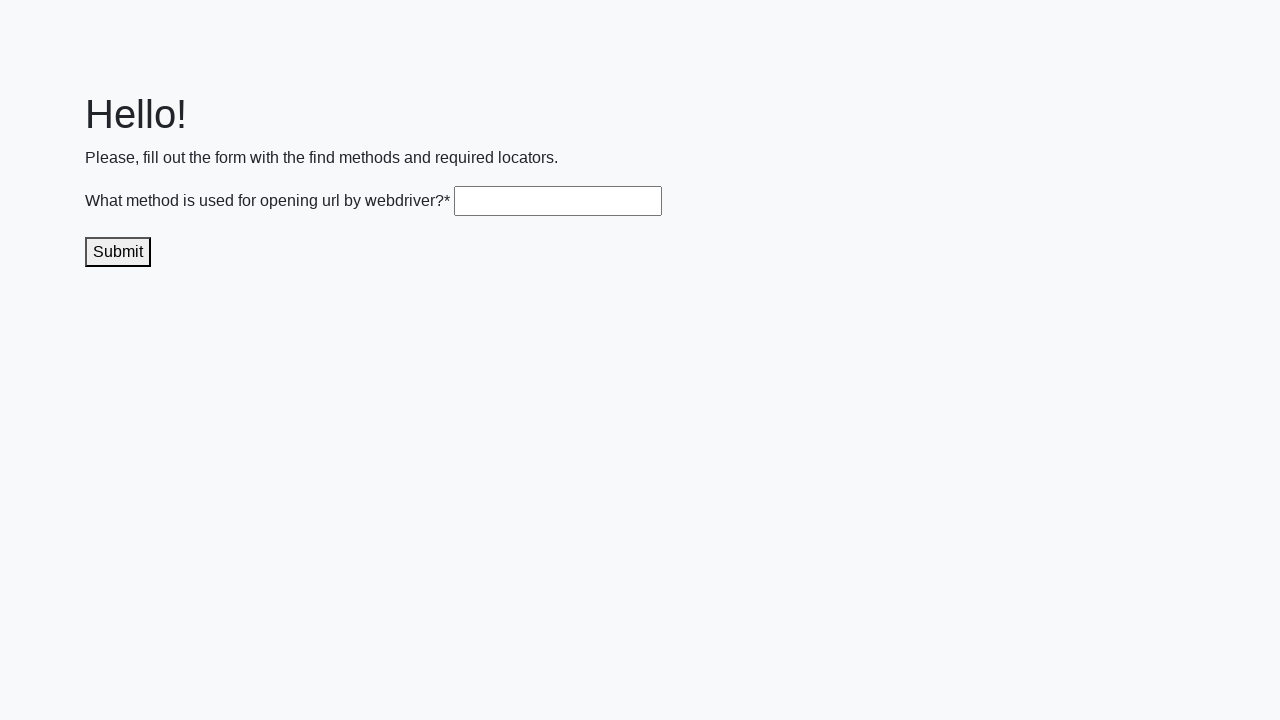